Tests a web form by filling text input, password, textarea fields, selecting a radio button, and submitting the form to verify successful submission.

Starting URL: https://bonigarcia.dev/selenium-webdriver-java/web-form.html

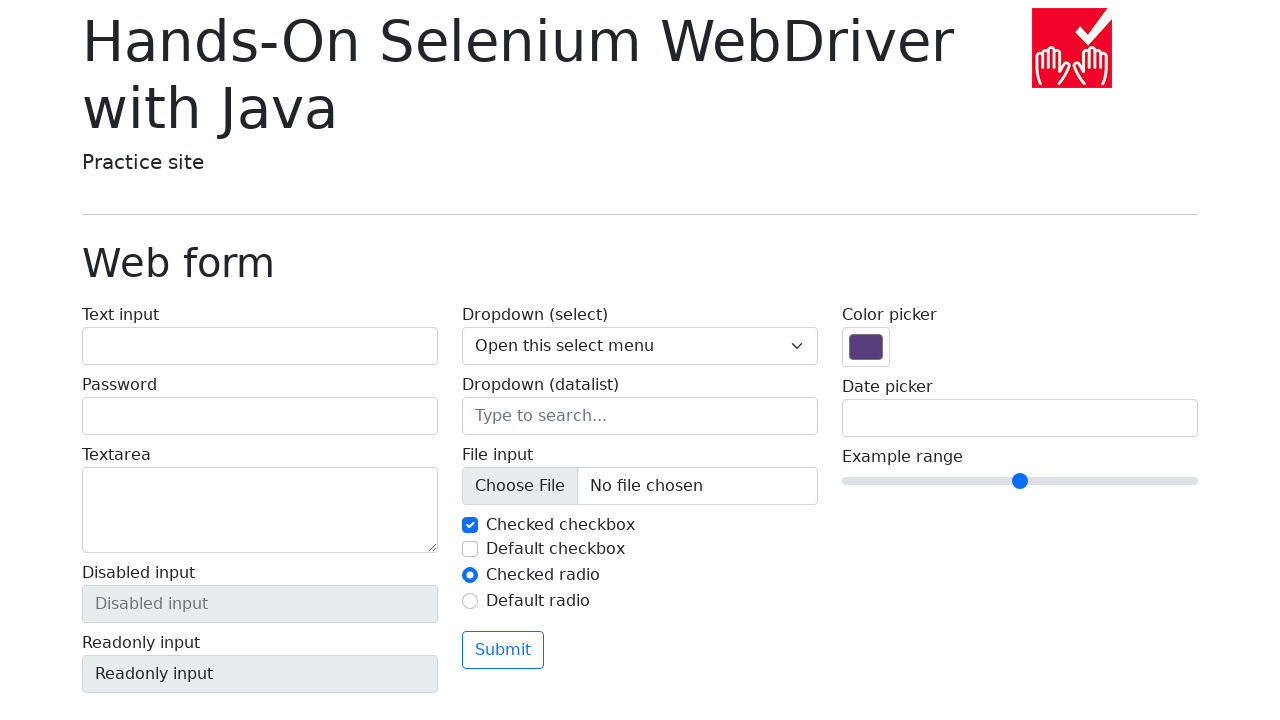

Filled text input field with 'Denis N' on #my-text-id
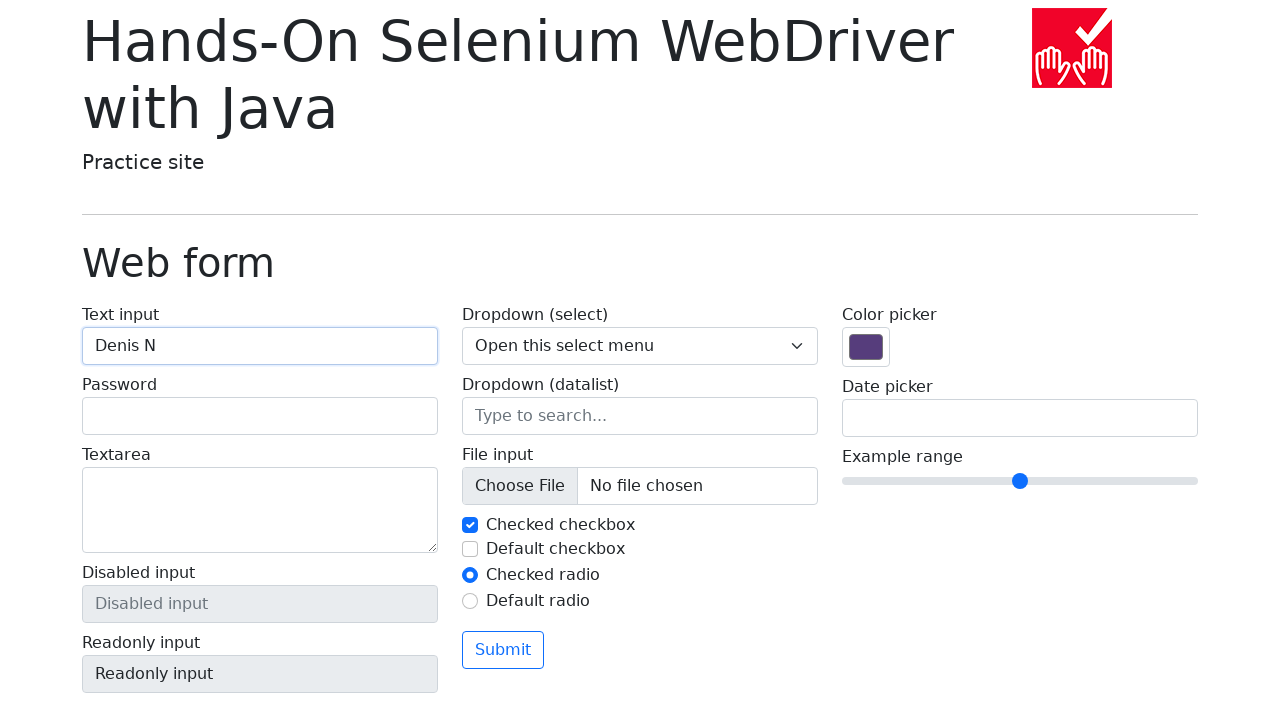

Filled password field with '123456' on input[name='my-password']
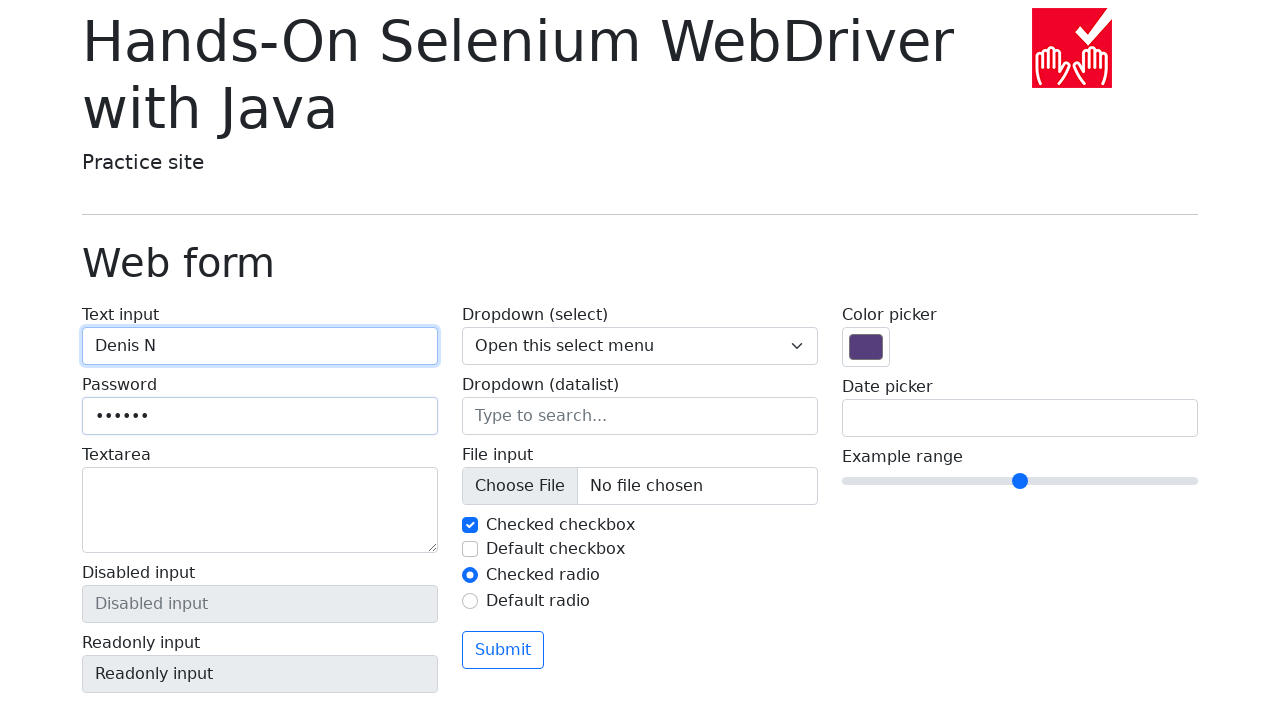

Filled textarea field with 'This is a text' on textarea[name='my-textarea']
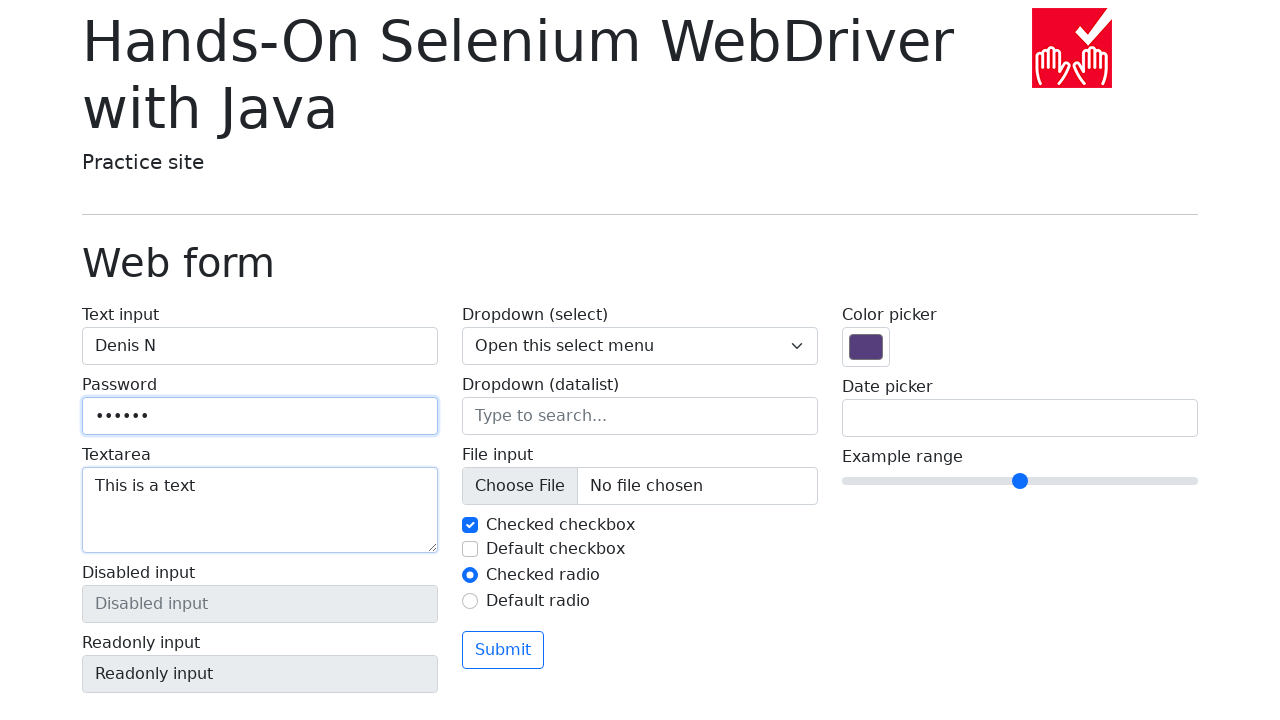

Selected radio button option 2 at (470, 601) on #my-radio-2
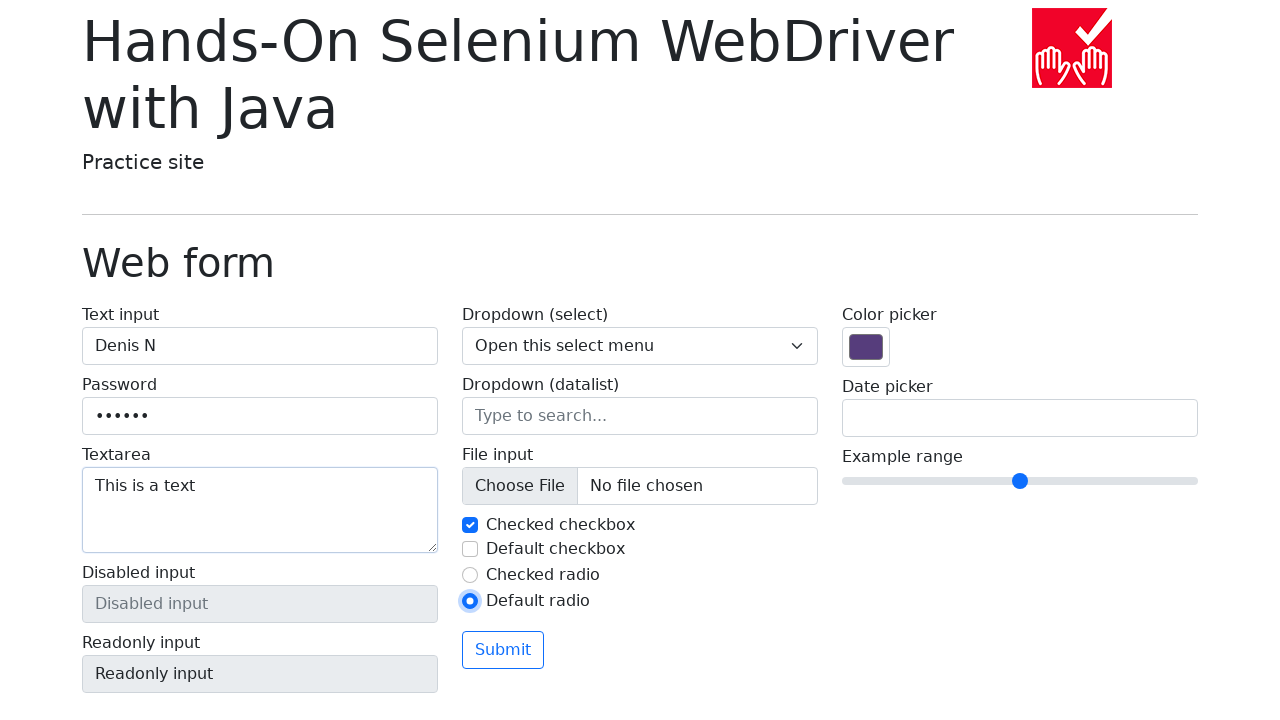

Clicked submit button to submit the form at (503, 650) on .btn.btn-outline-primary.mt-3
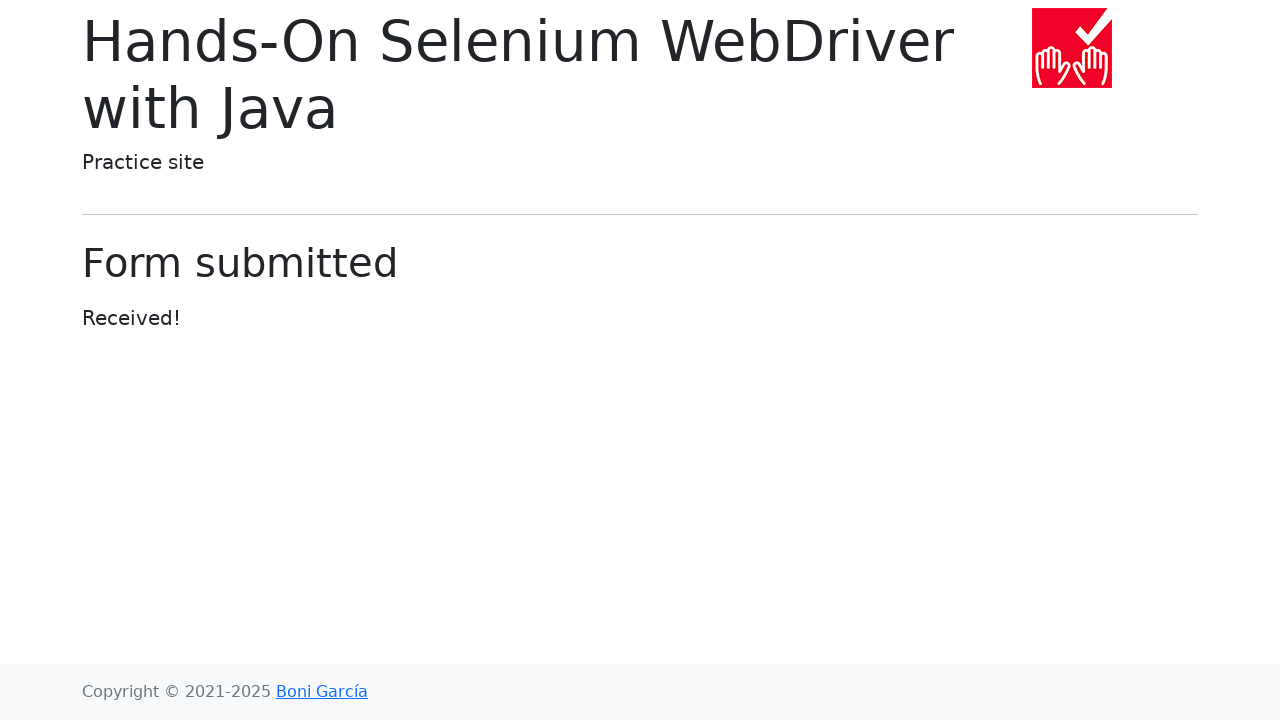

Form successfully submitted - verified by URL change to submission confirmation page
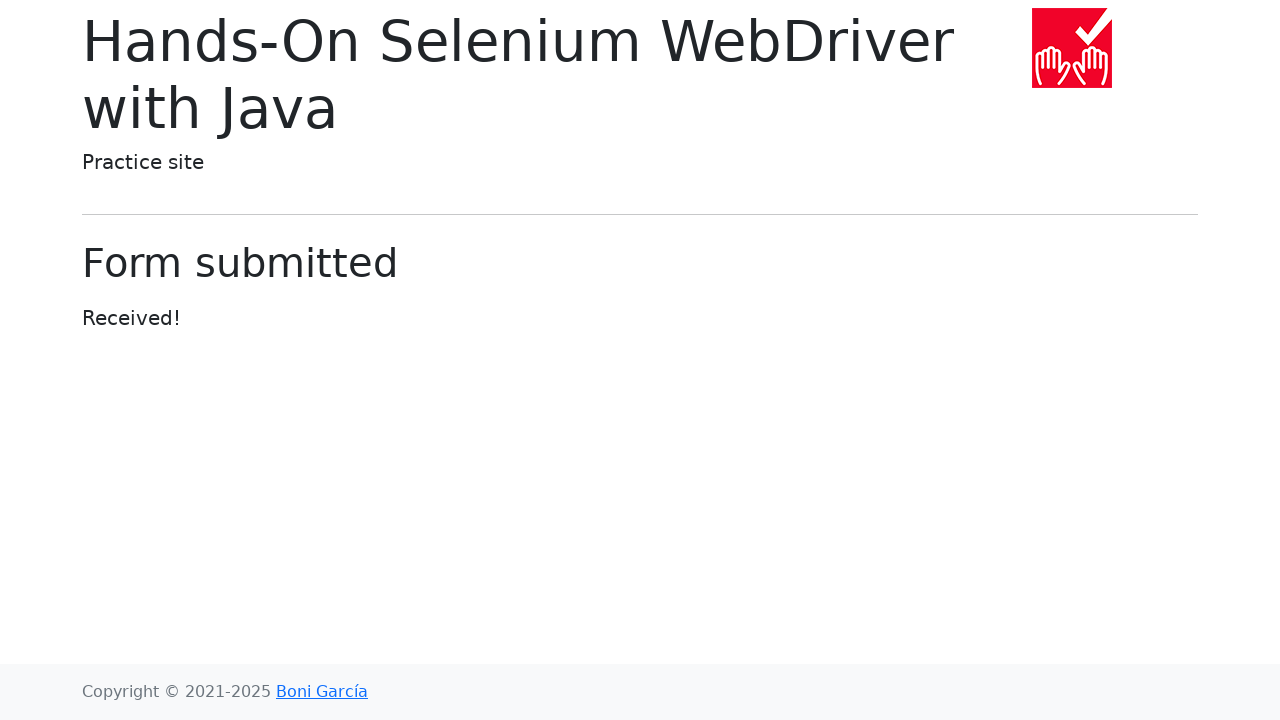

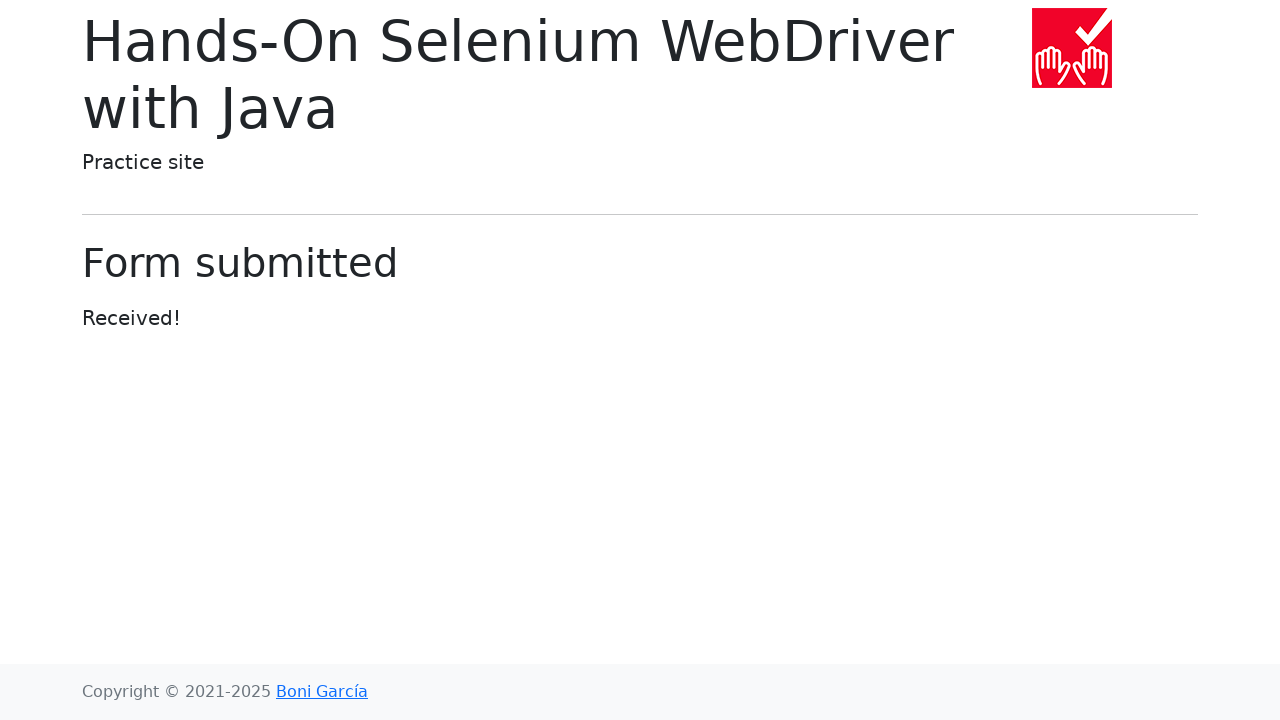